Tests clicking the "Impressive" radio button on DemoQA and verifies the success message displays "Impressive"

Starting URL: https://demoqa.com/radio-button

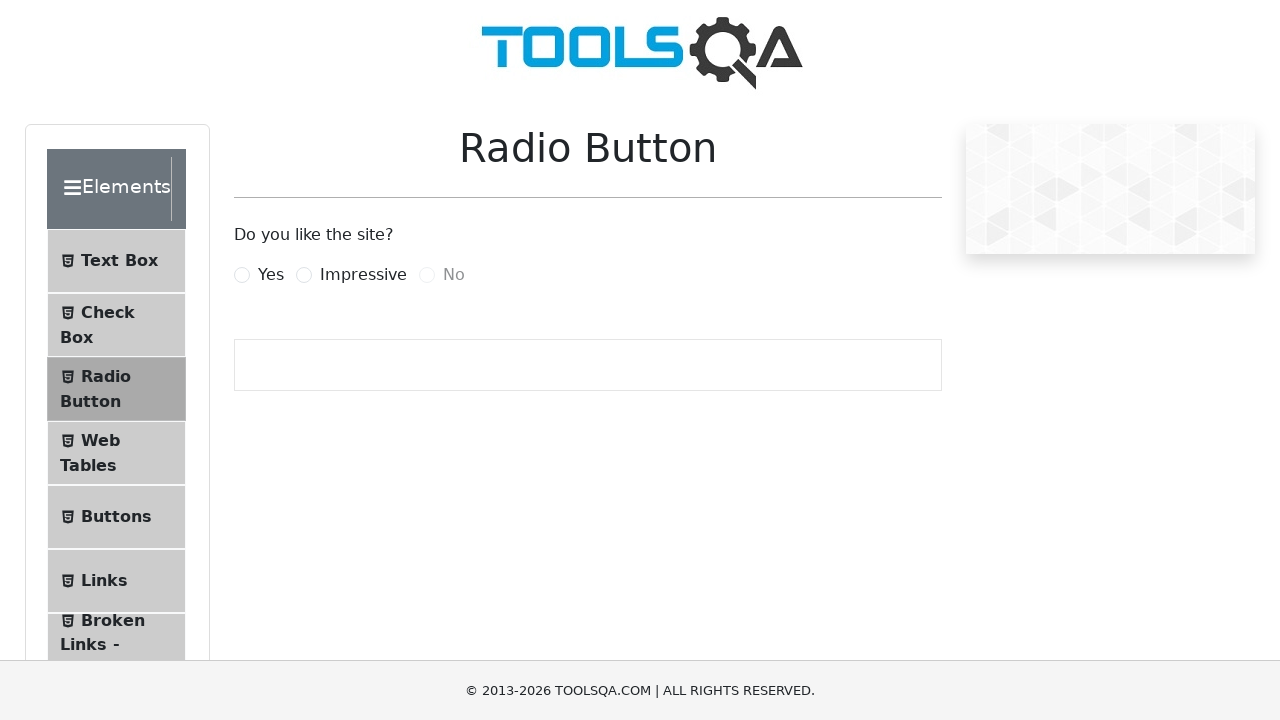

Clicked the 'Impressive' radio button label at (363, 275) on label[for='impressiveRadio']
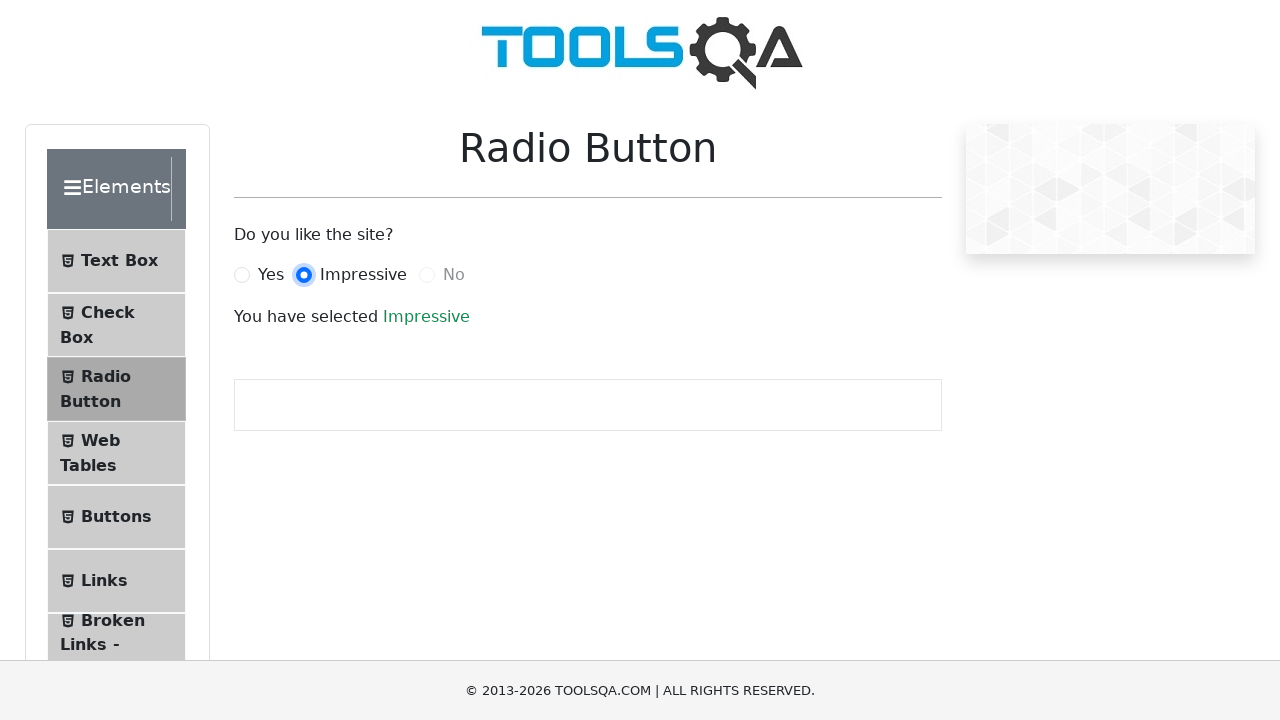

Success message element appeared
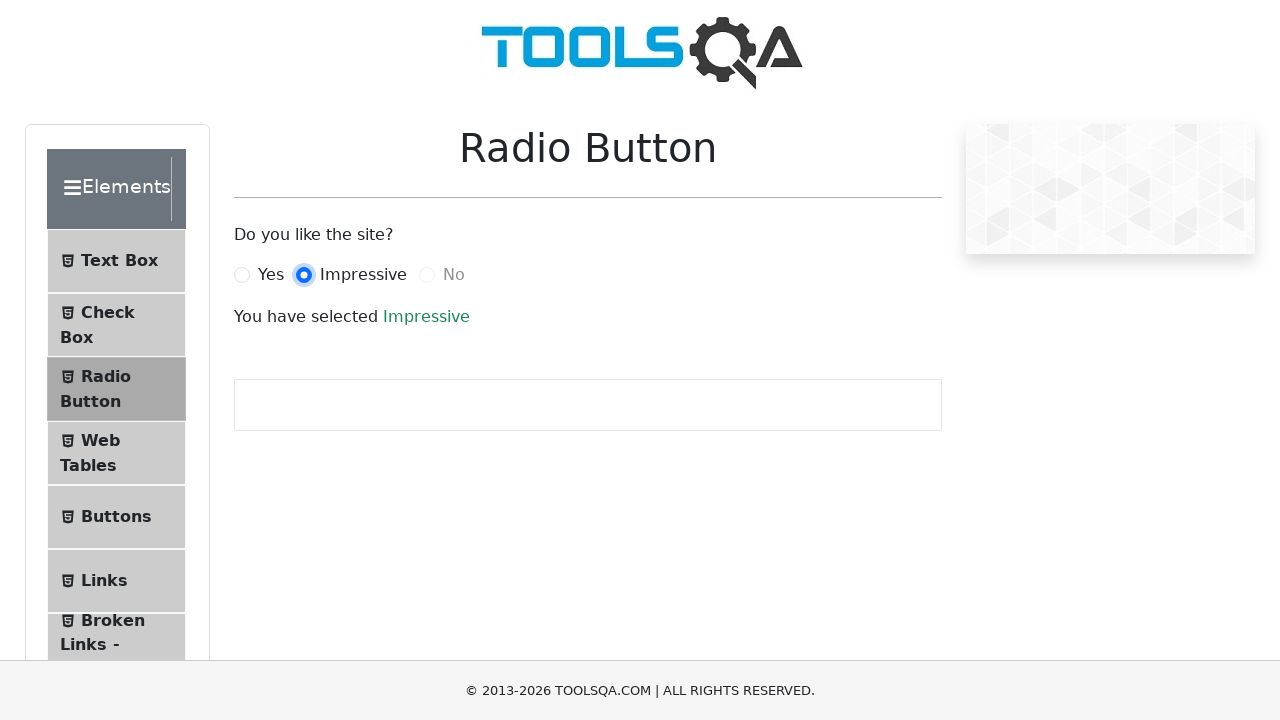

Retrieved success message text content
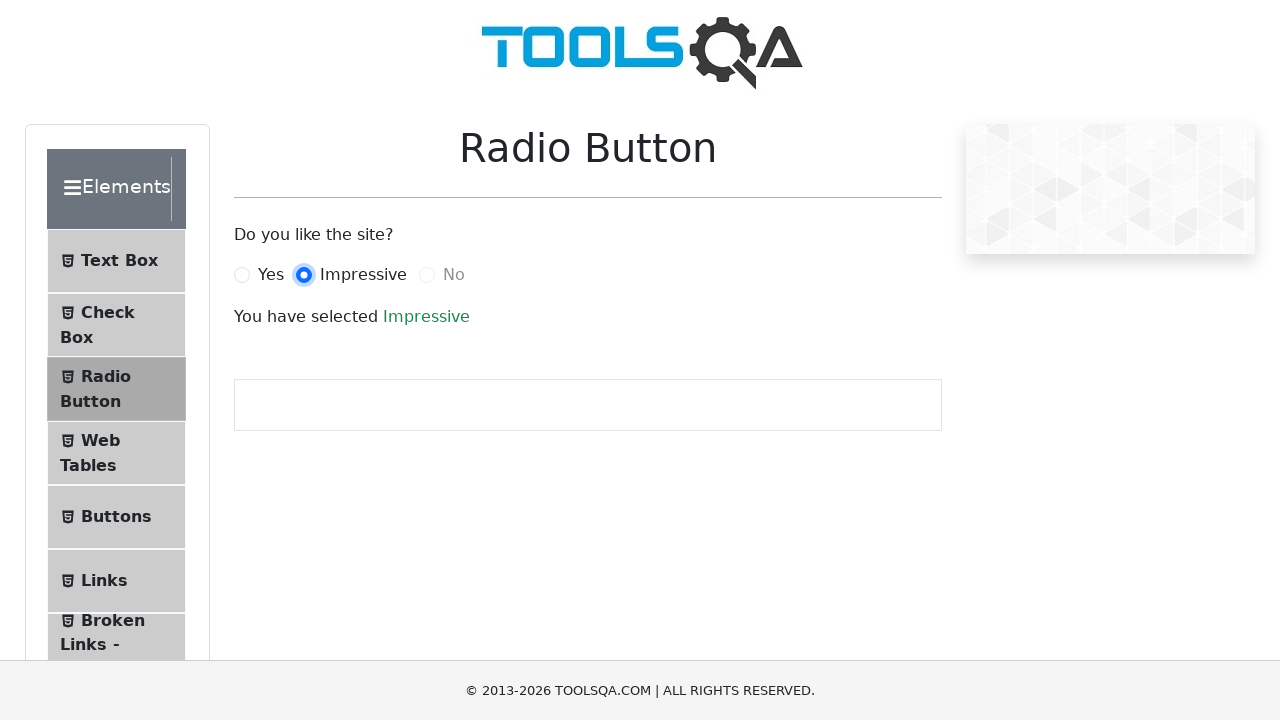

Verified success message displays 'Impressive'
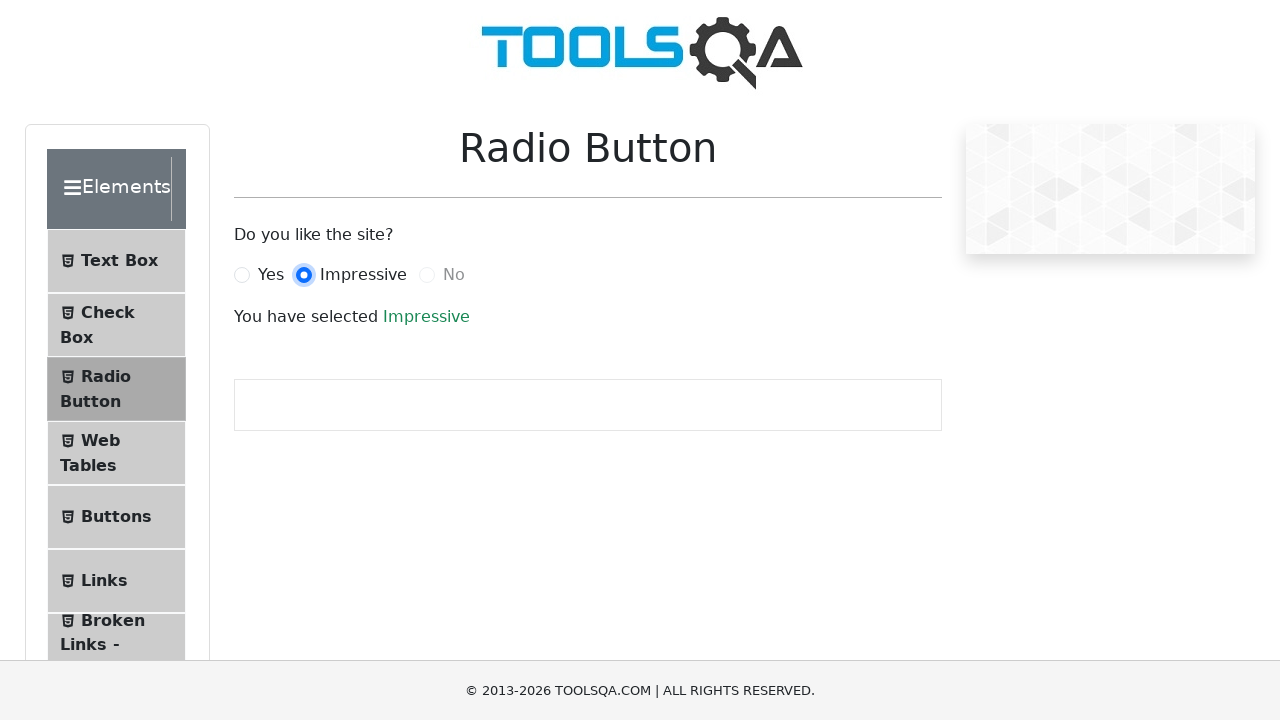

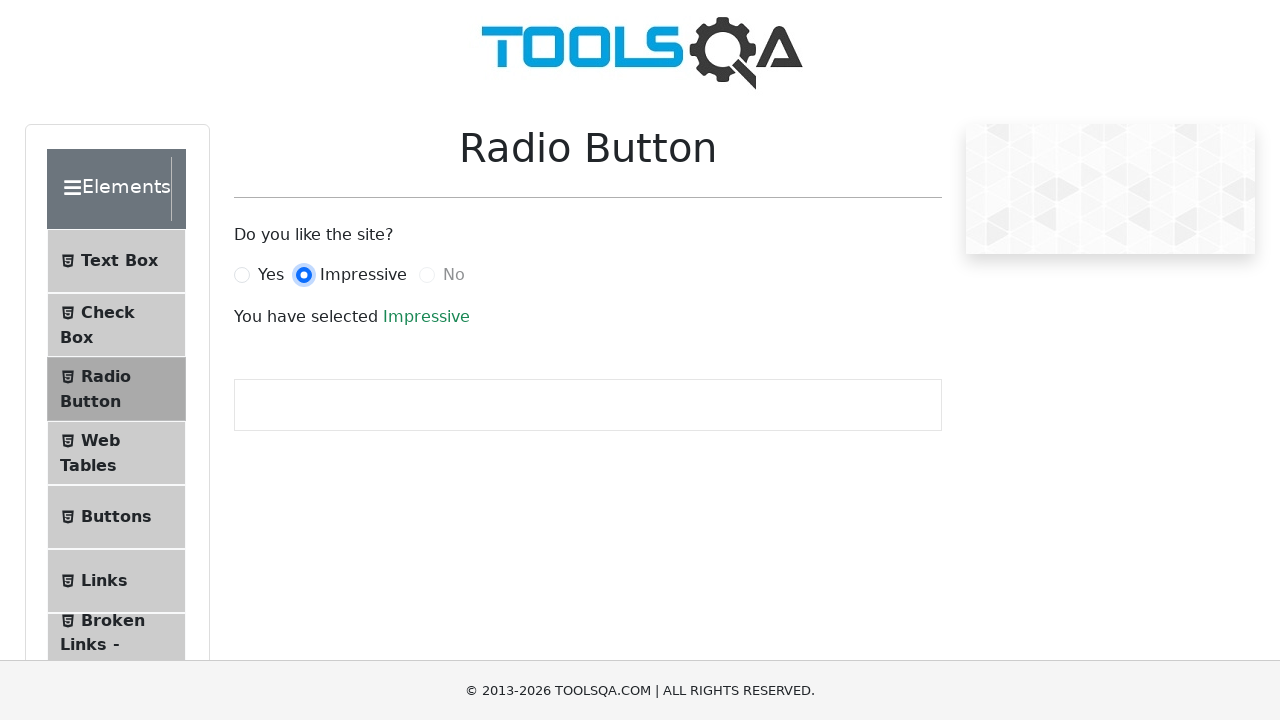